Tests the xuetangx.com course search by navigating to search results and clicking on a course to view its details page

Starting URL: https://www.xuetangx.com/search?query=python&classify=&type=&status=2&ss=manual_search&page=1

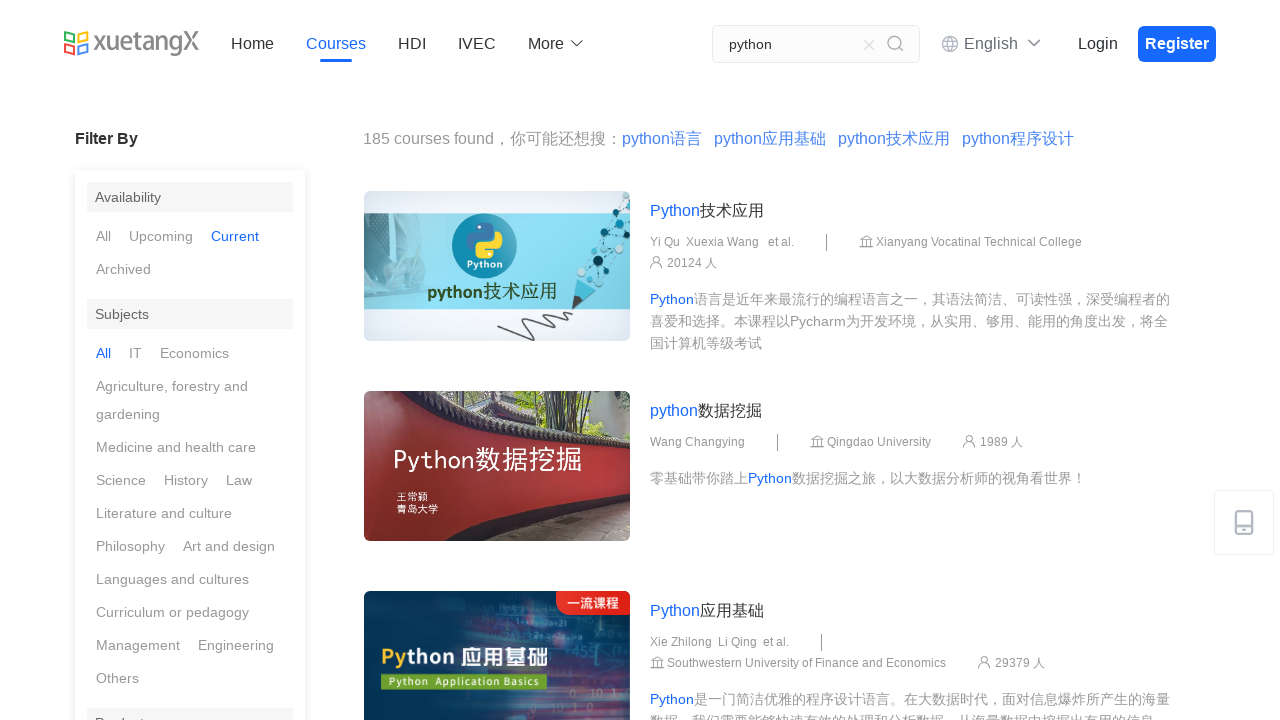

Search results container loaded on xuetangx.com
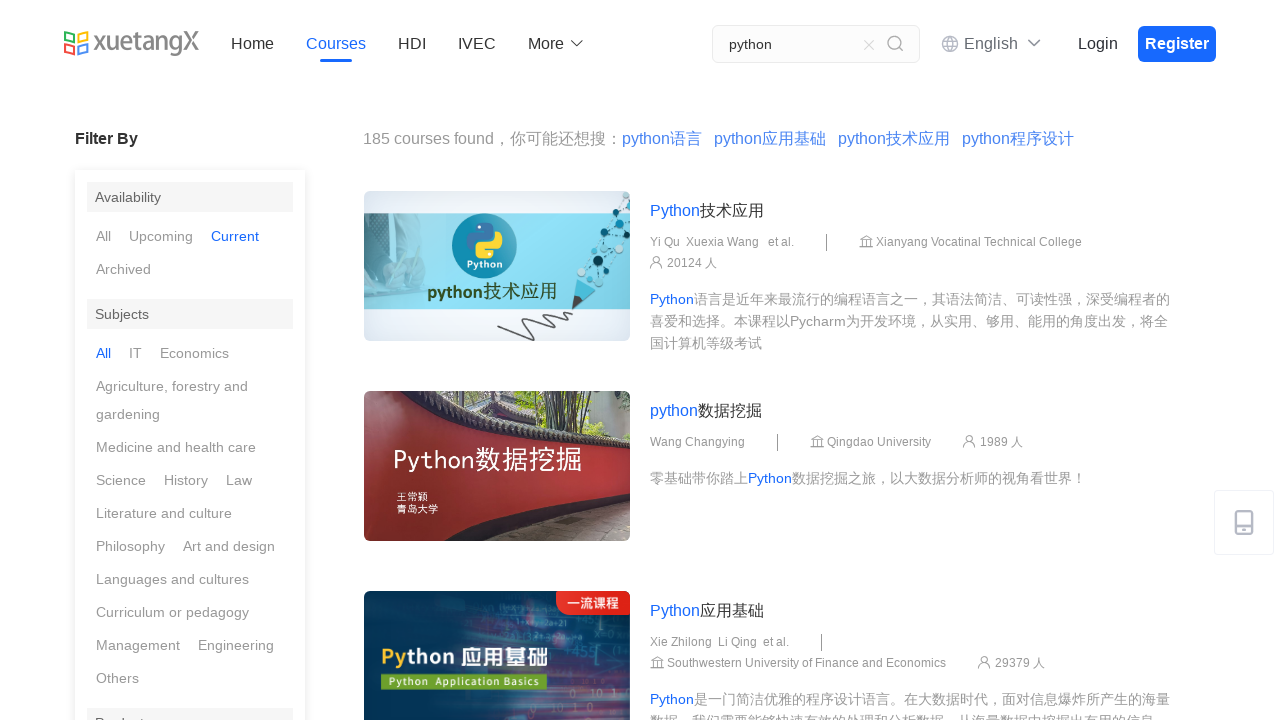

Clicked on the first course result in search results at (769, 270) on .resultListCon >> nth=0
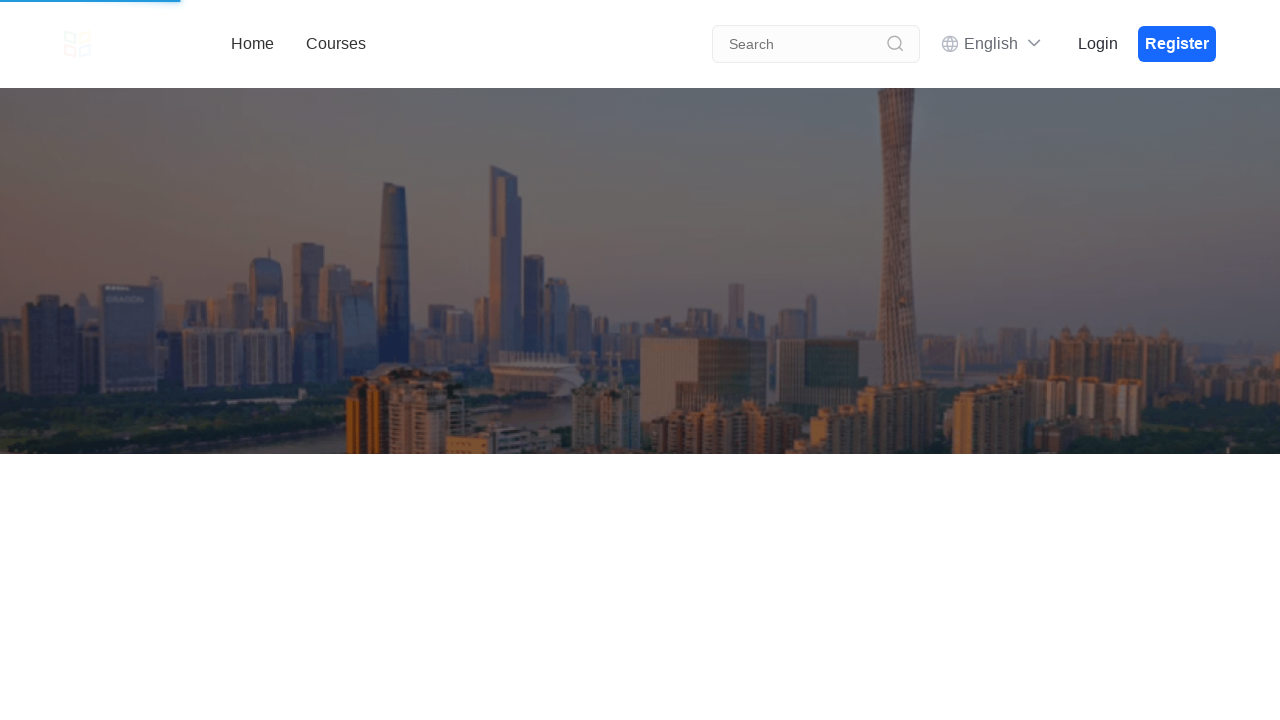

Course details page loaded with course title visible
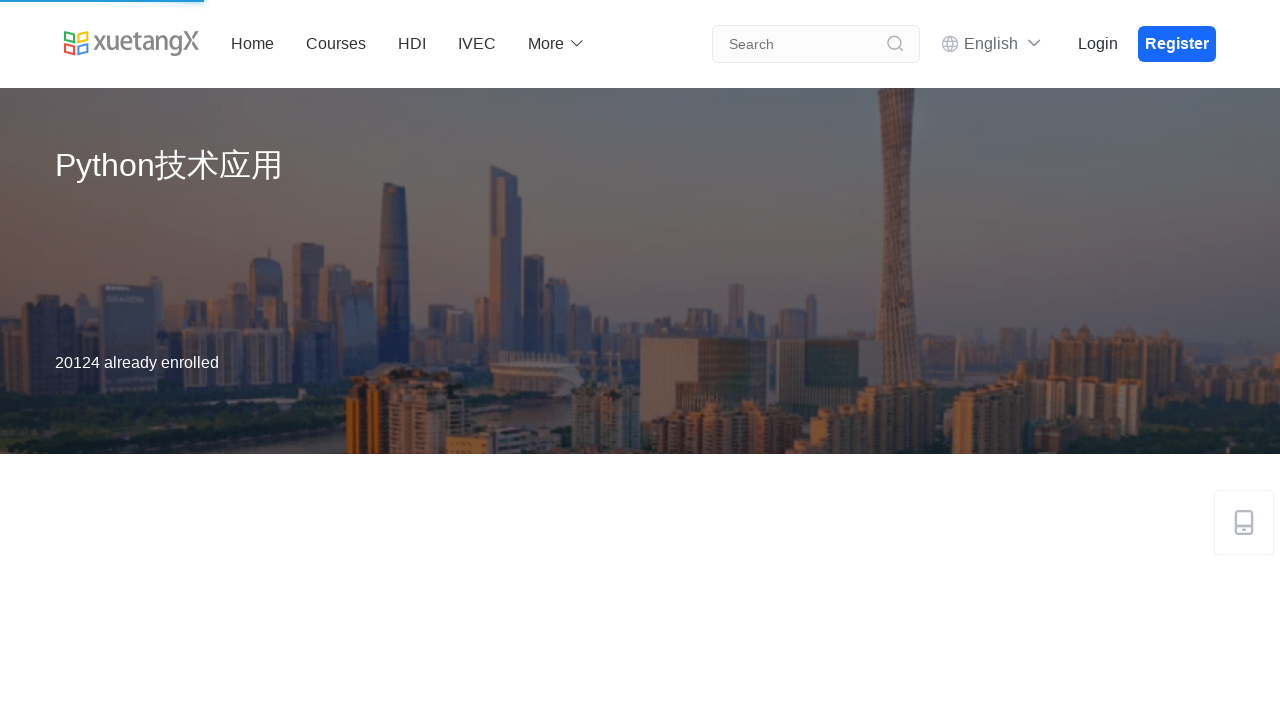

Course information elements verified on details page
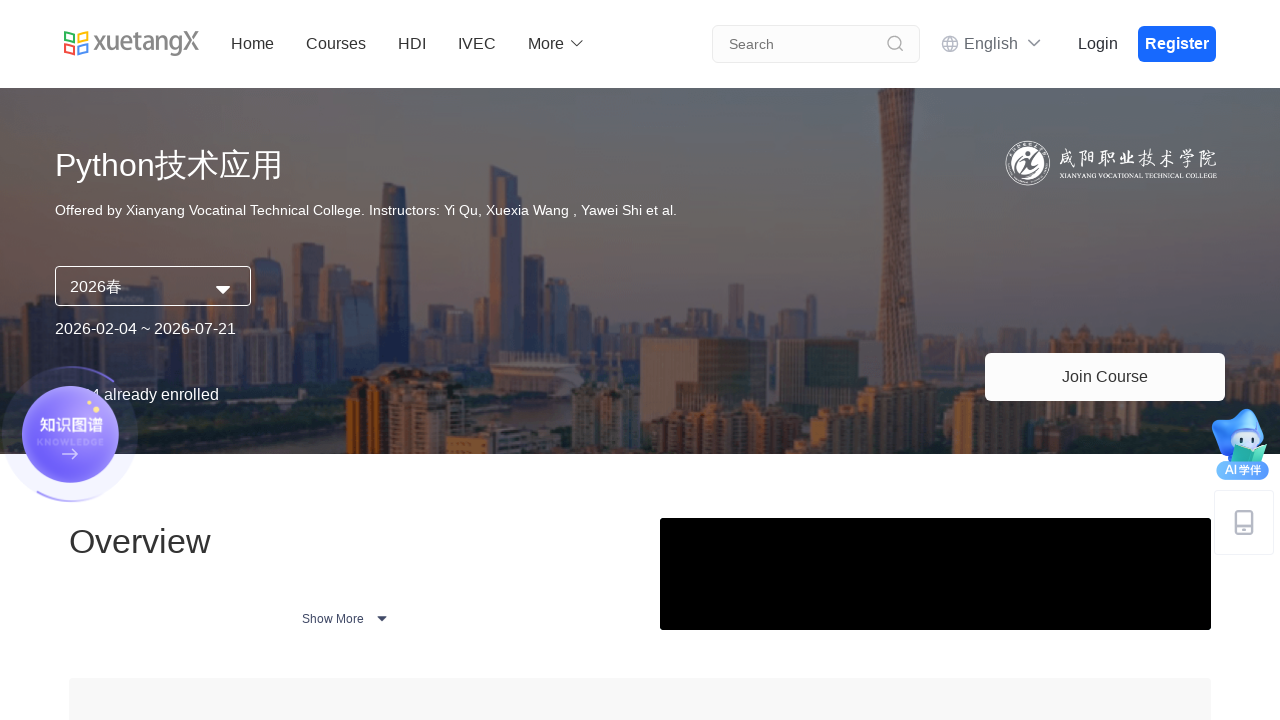

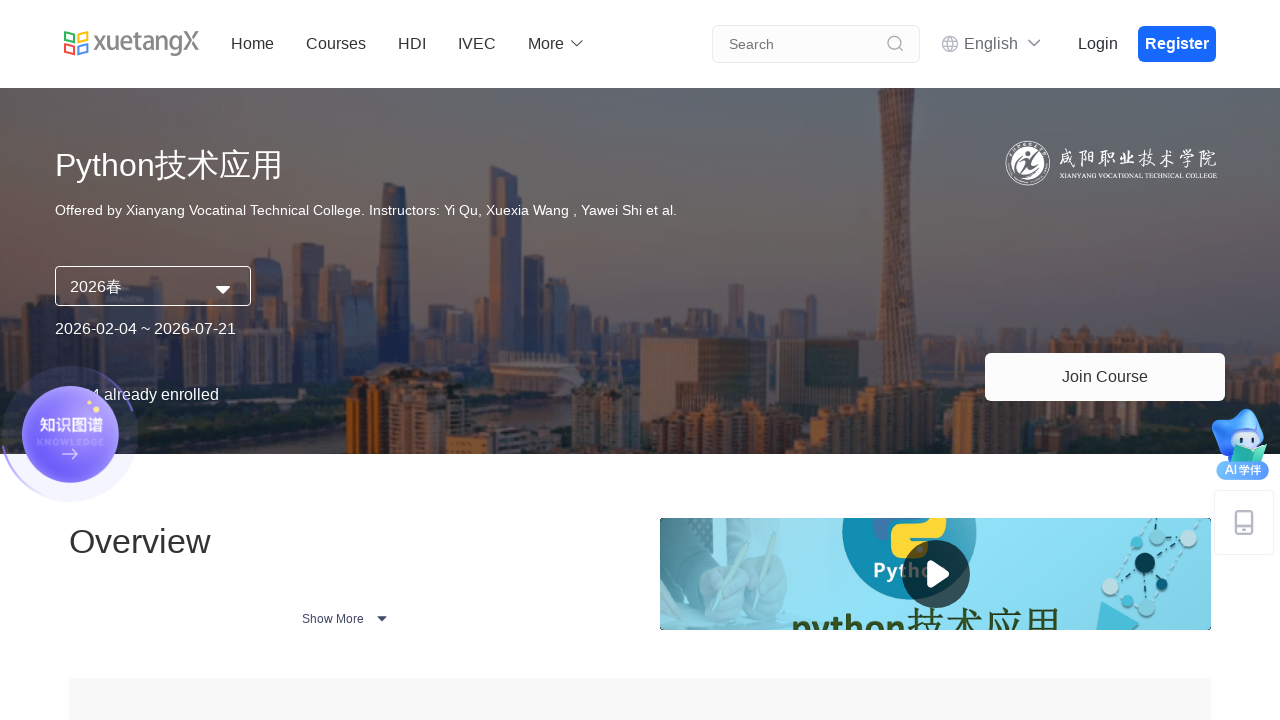